Navigates to a practice automation page and verifies that footer links are present and accessible

Starting URL: https://rahulshettyacademy.com/AutomationPractice/

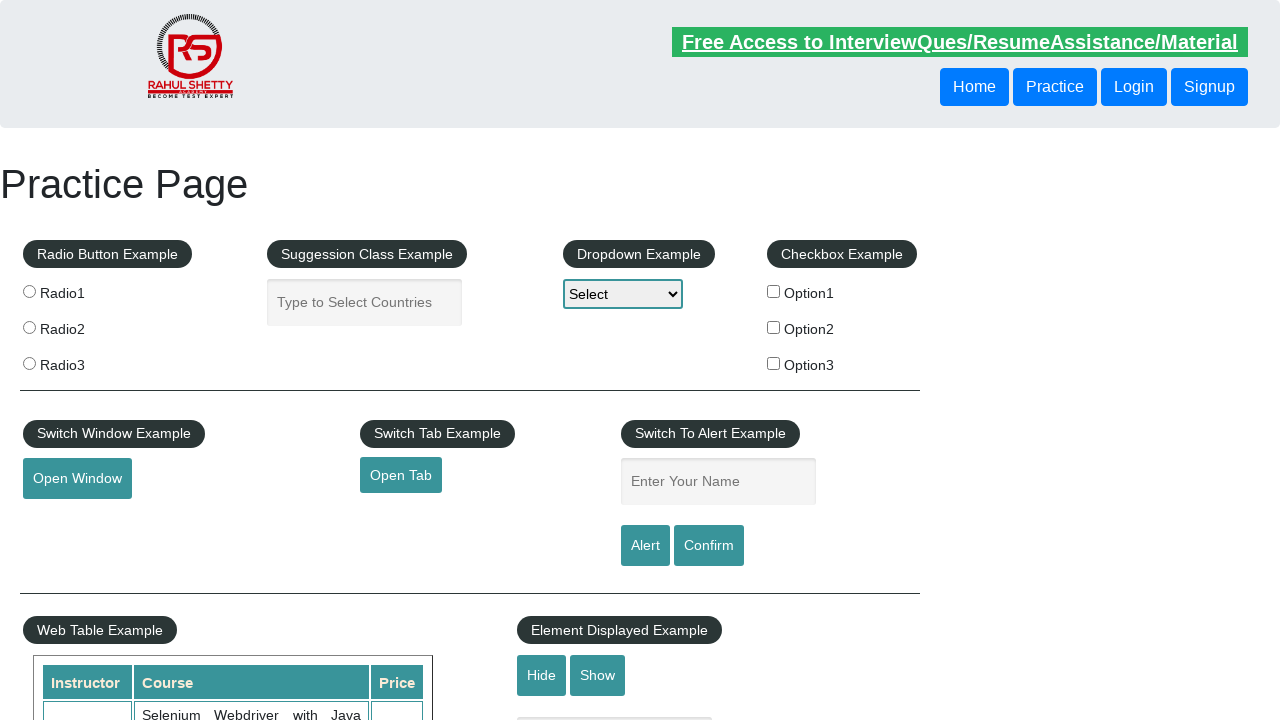

Footer section loaded and ready
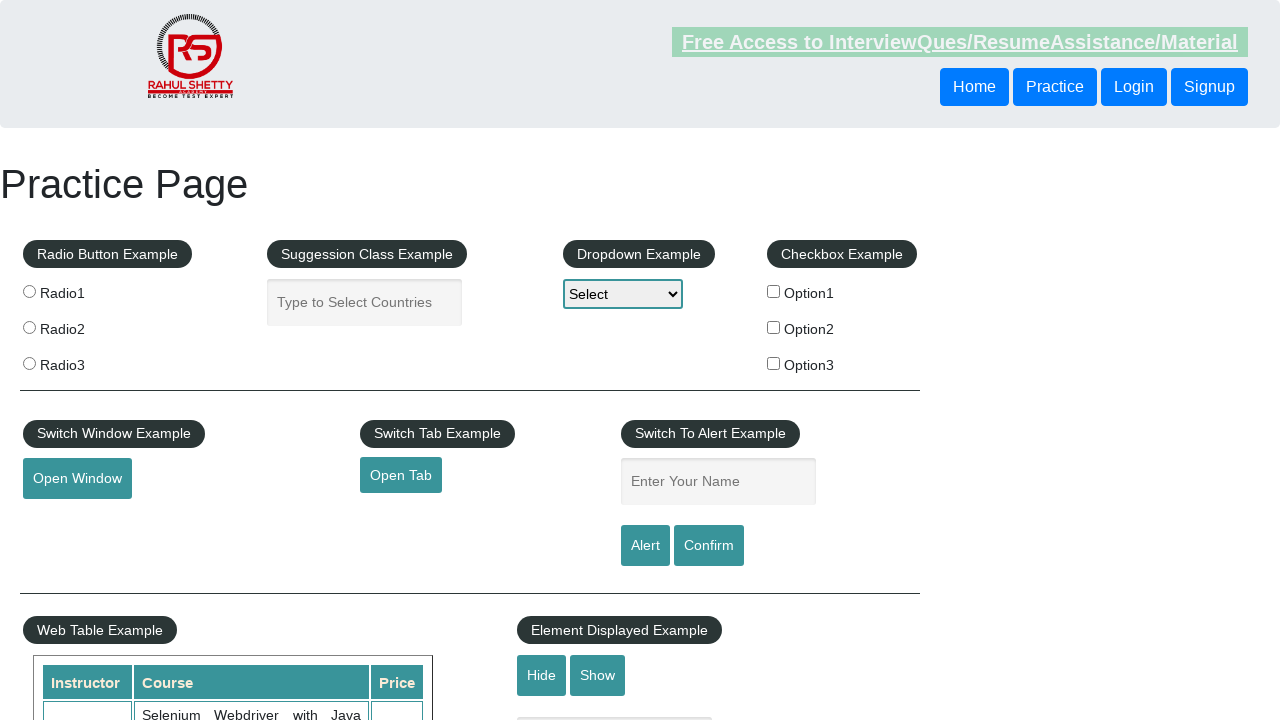

Retrieved all footer links from footer section
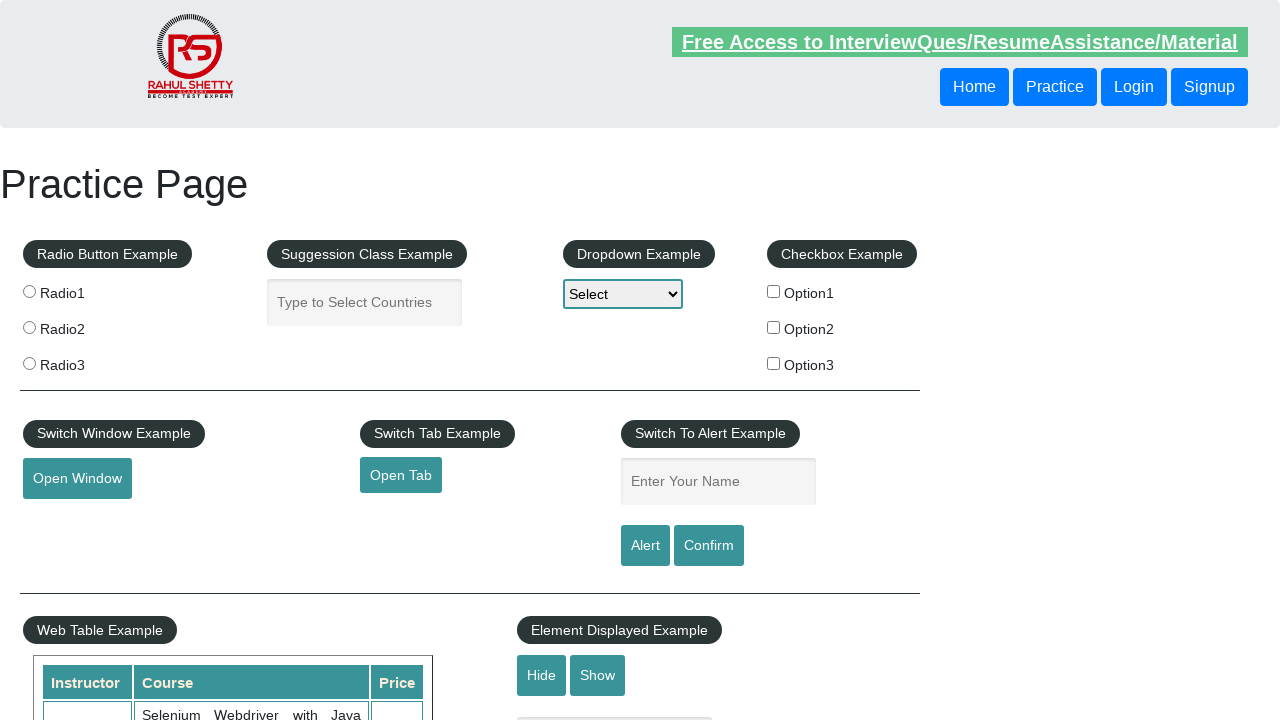

Verified footer contains 20 links
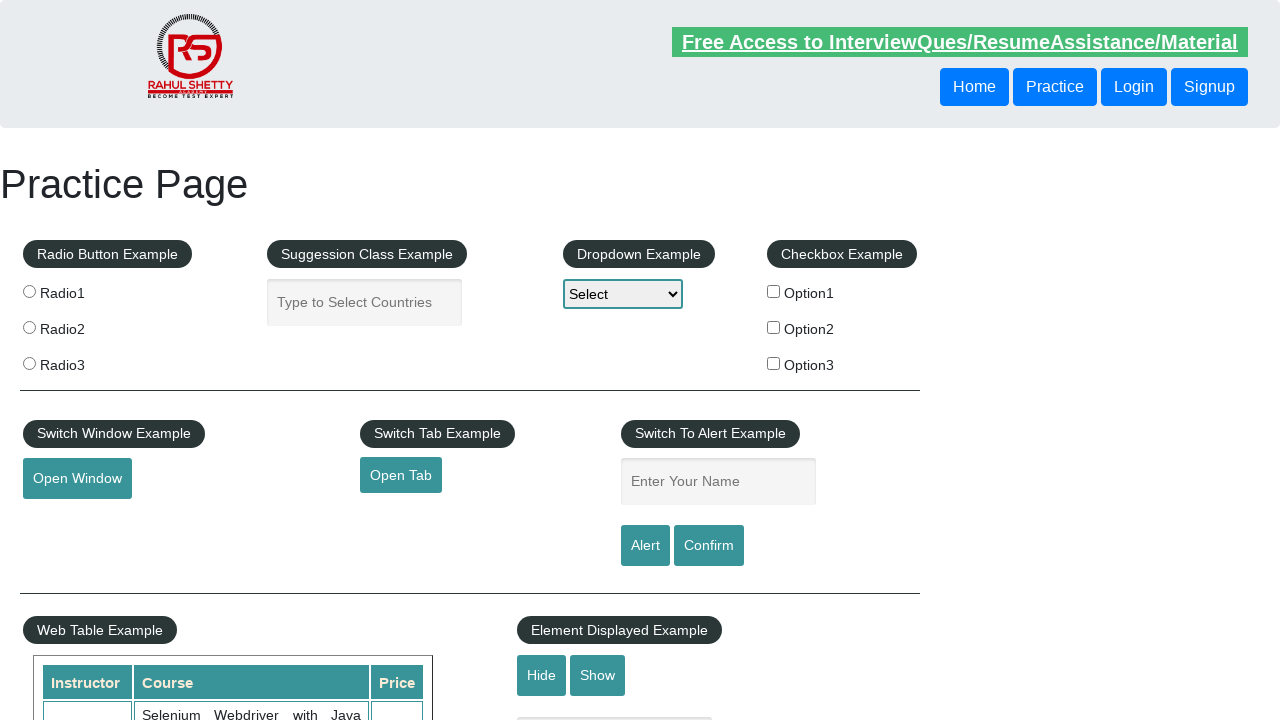

Verified footer link has valid href: #
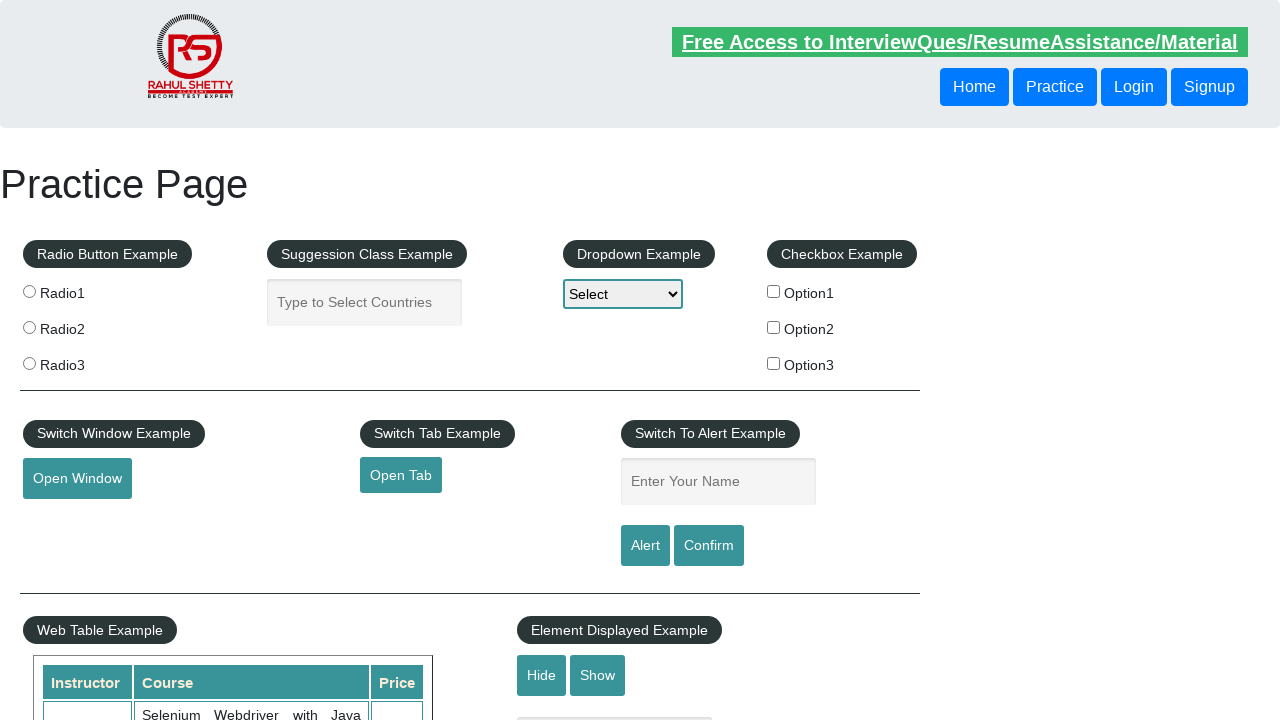

Verified footer link has valid href: http://www.restapitutorial.com/
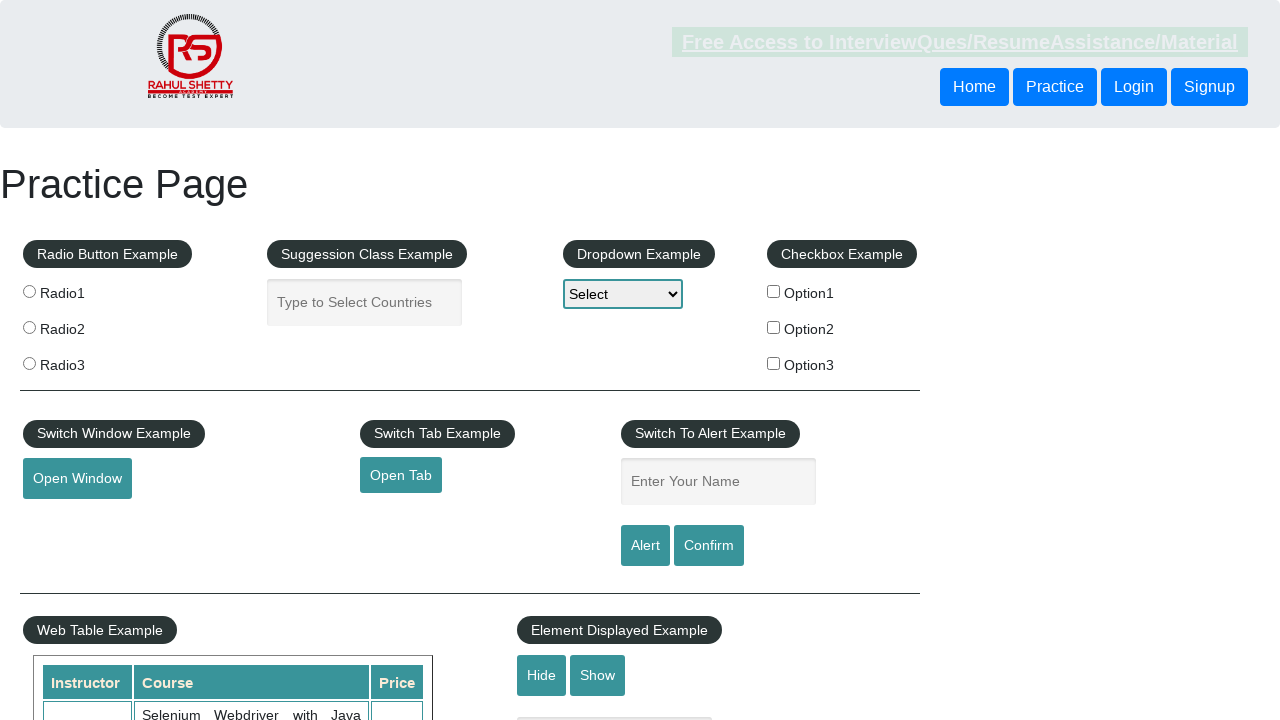

Verified footer link has valid href: https://www.soapui.org/
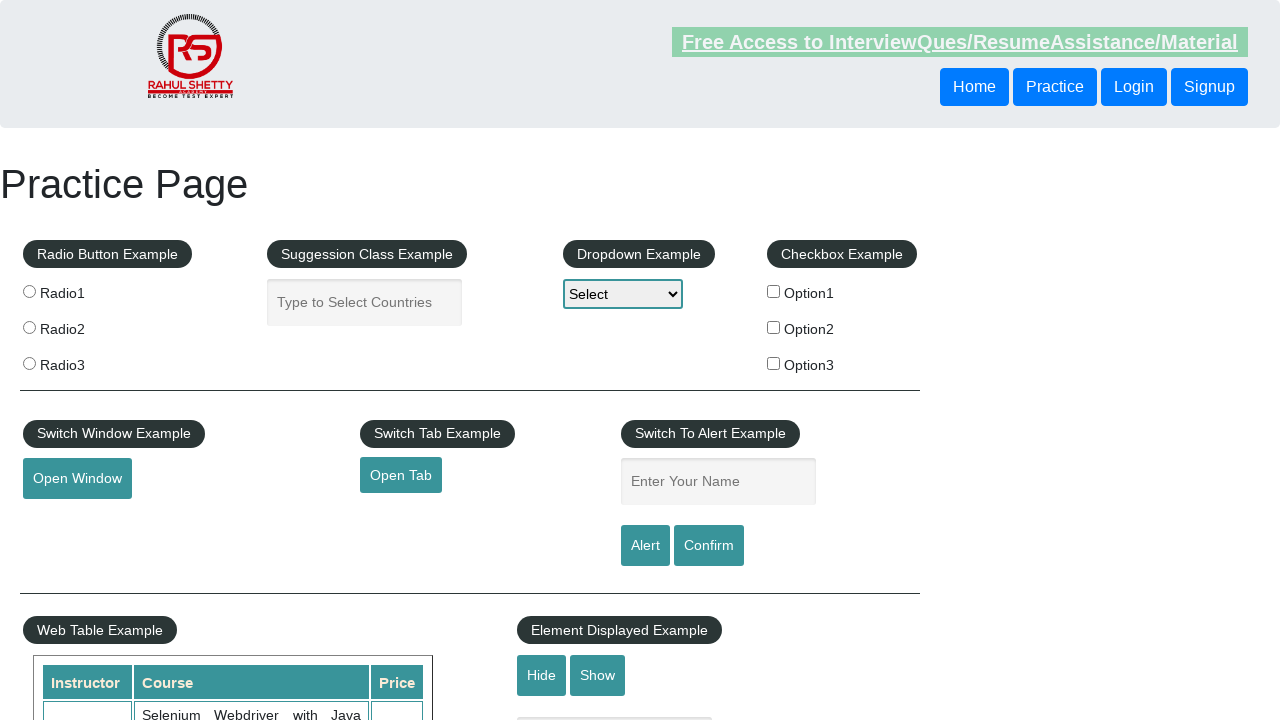

Verified footer link has valid href: https://courses.rahulshettyacademy.com/p/appium-tutorial
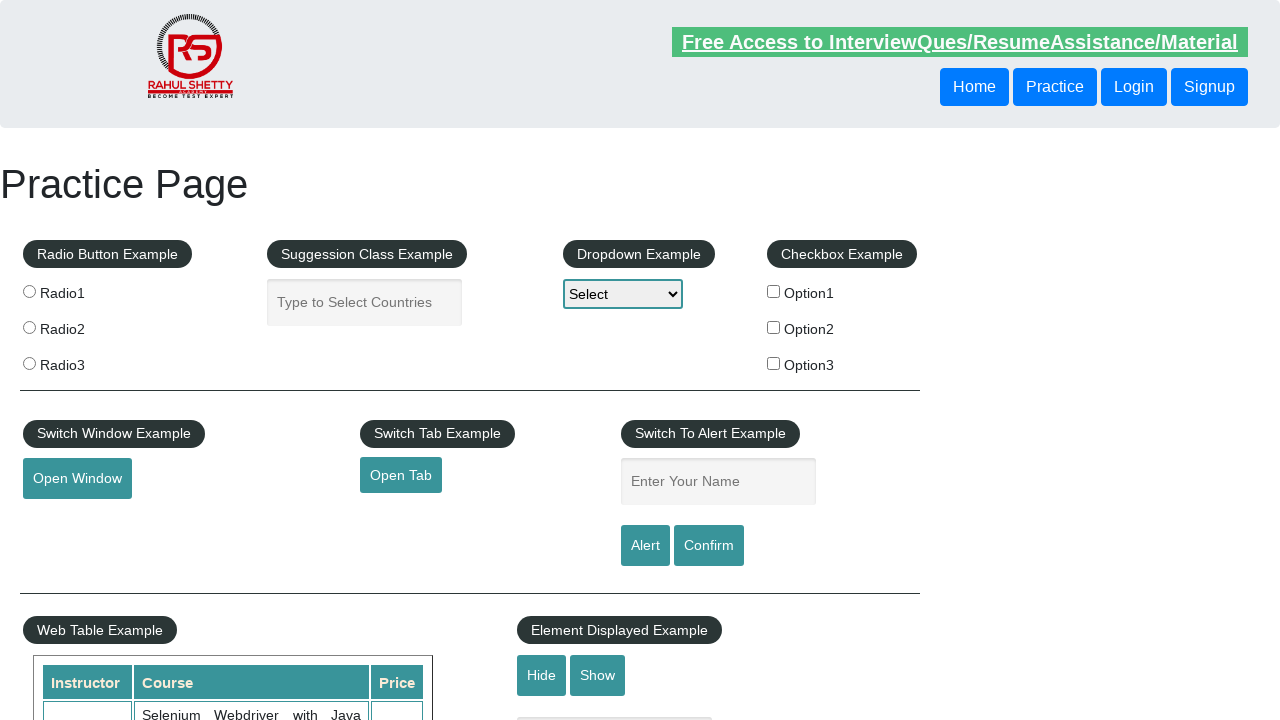

Verified footer link has valid href: https://jmeter.apache.org/
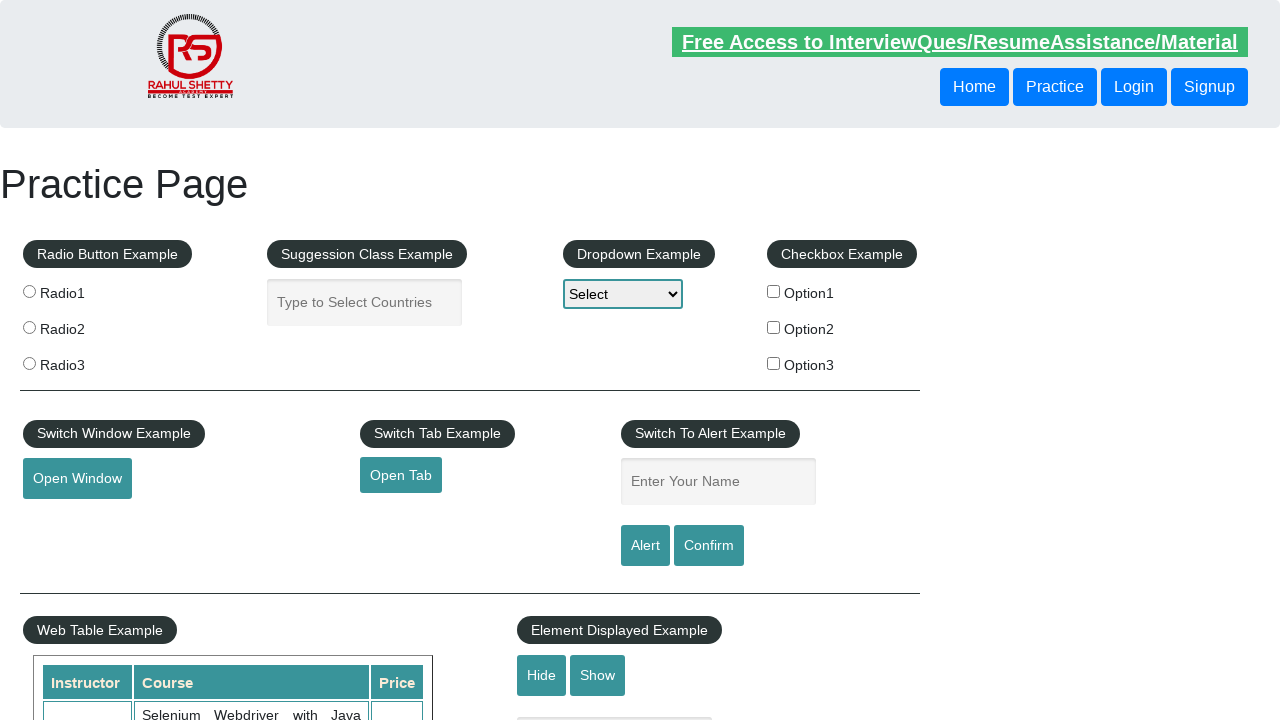

Verified footer link has valid href: #
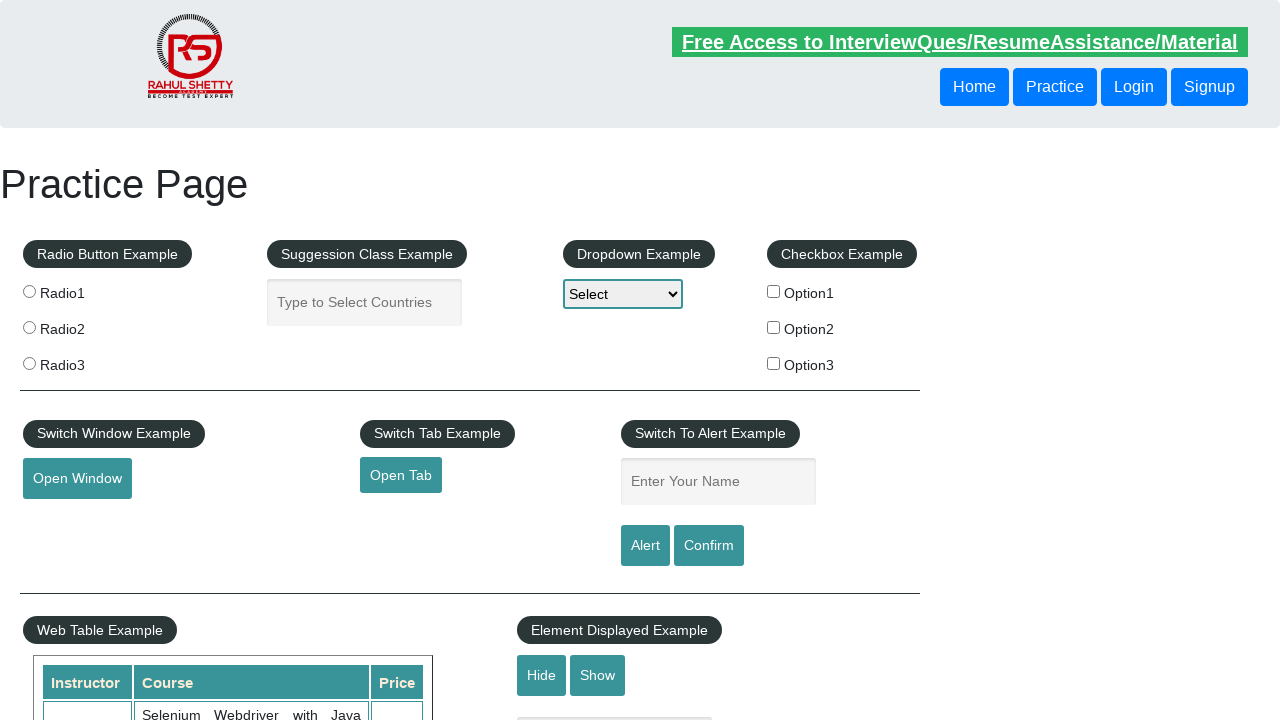

Verified footer link has valid href: https://rahulshettyacademy.com/brokenlink
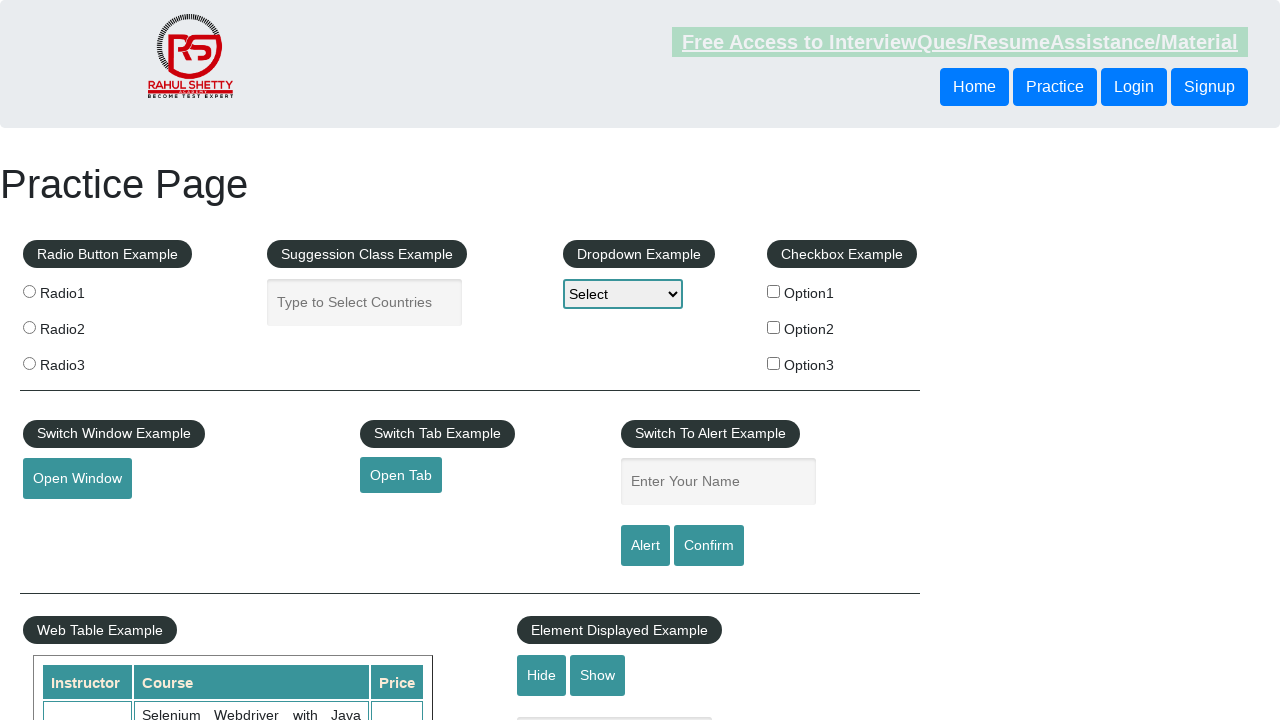

Verified footer link has valid href: #
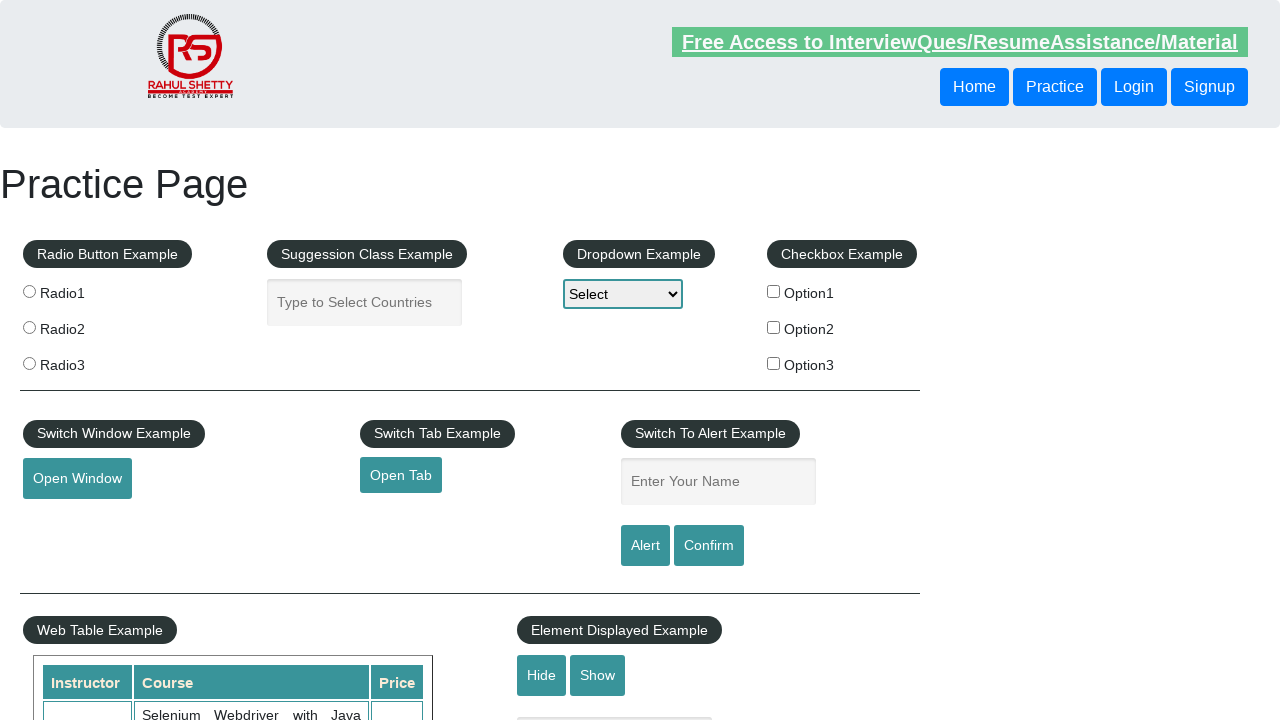

Verified footer link has valid href: #
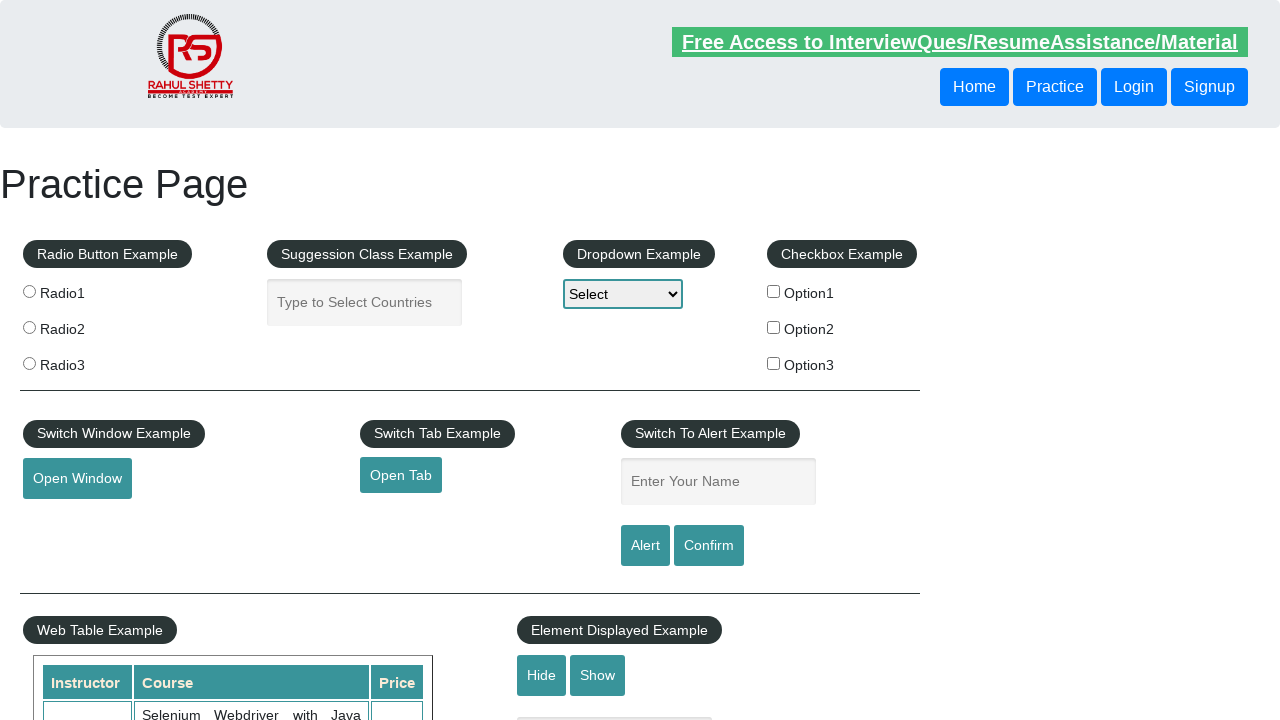

Verified footer link has valid href: #
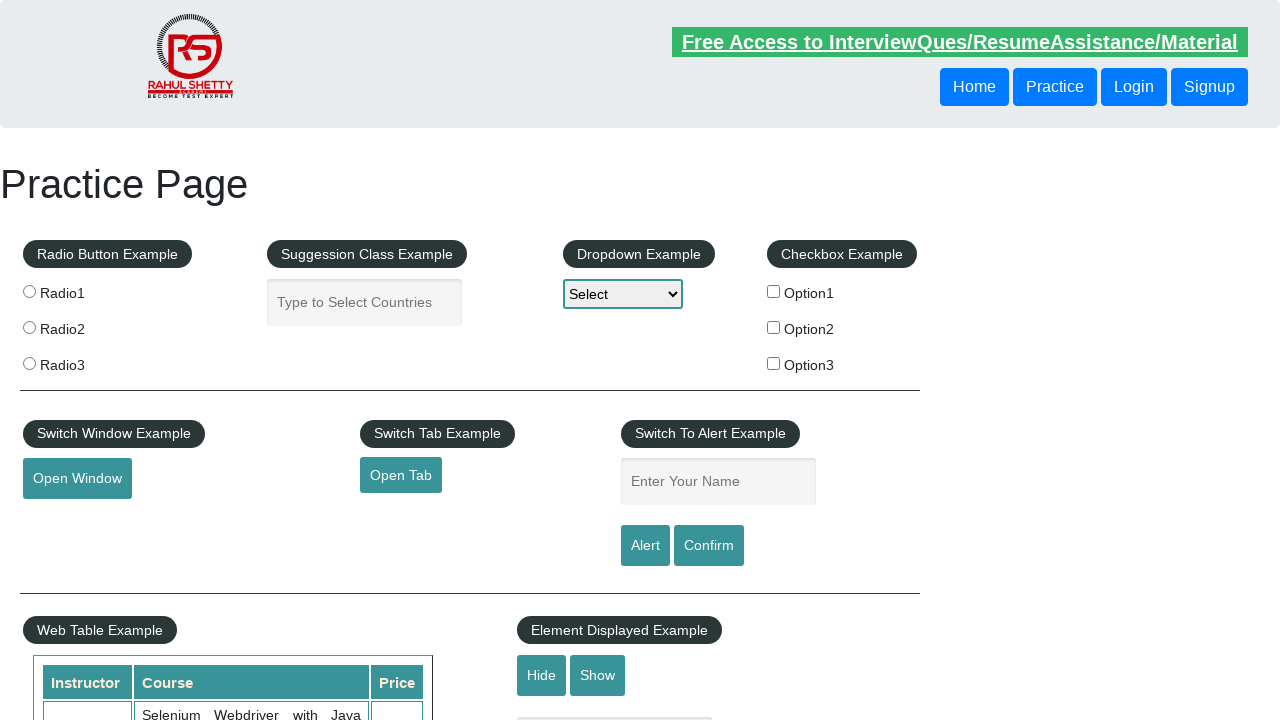

Verified footer link has valid href: #
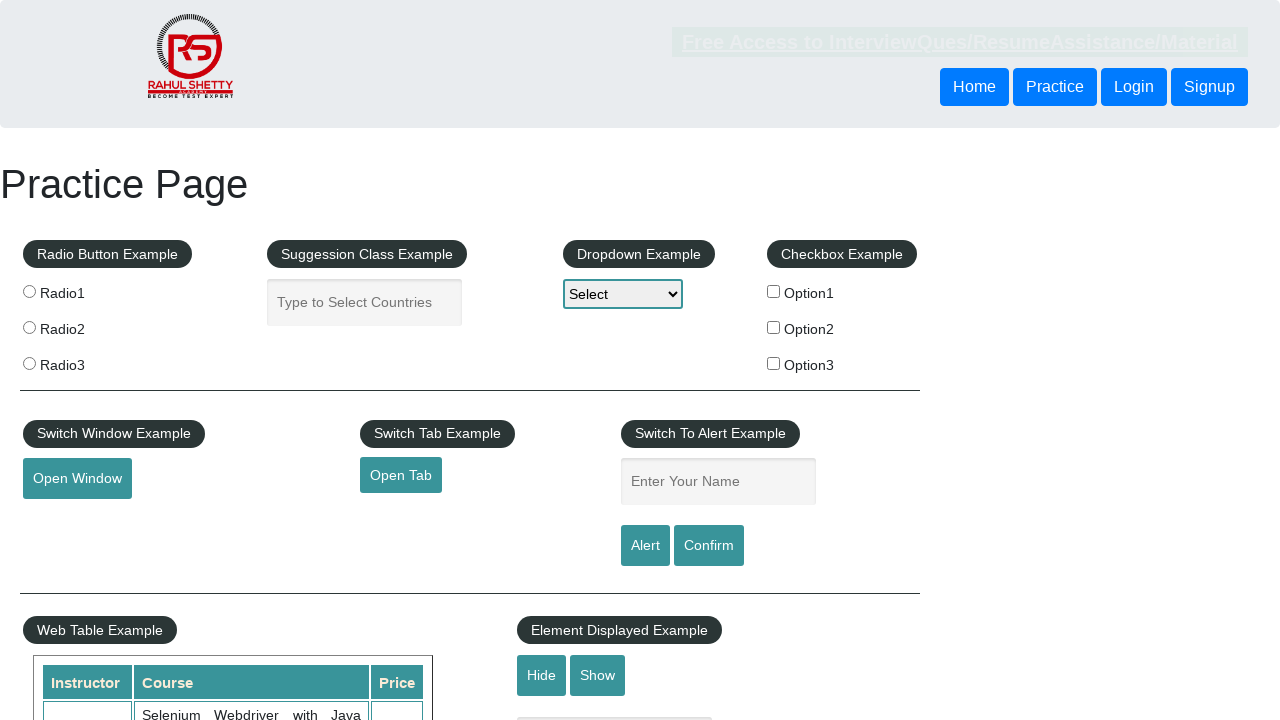

Verified footer link has valid href: #
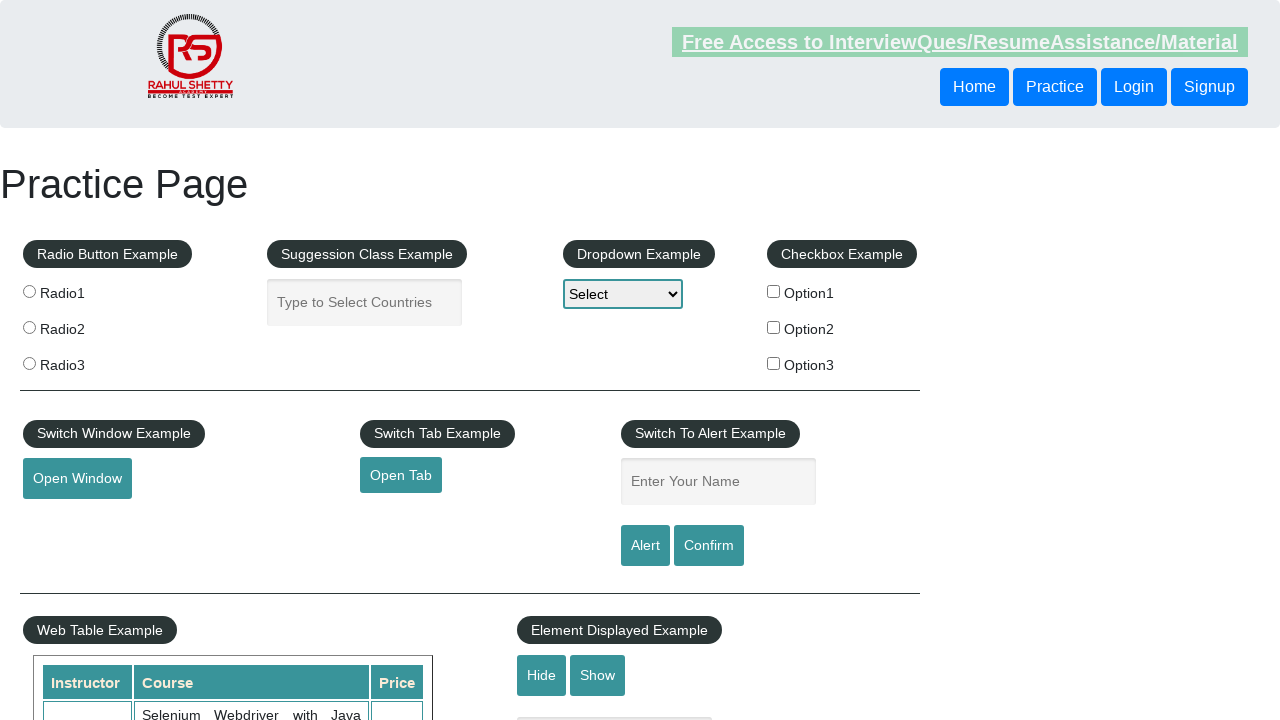

Verified footer link has valid href: #
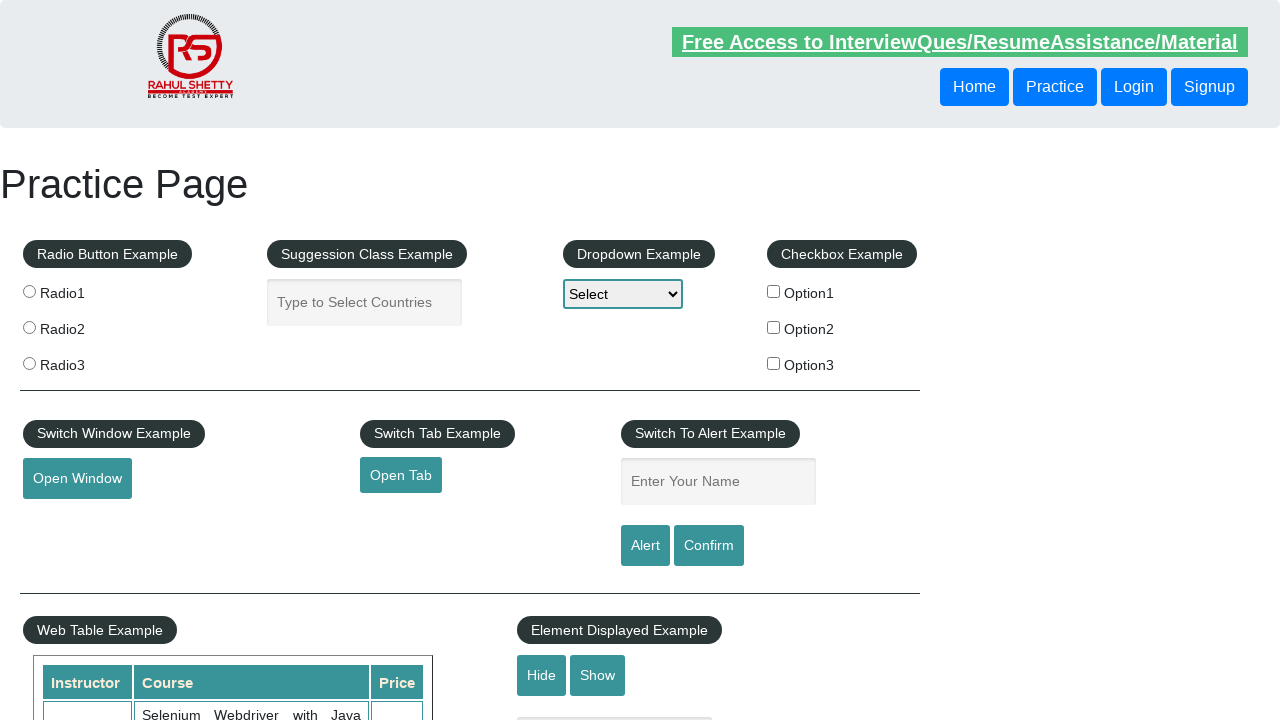

Verified footer link has valid href: #
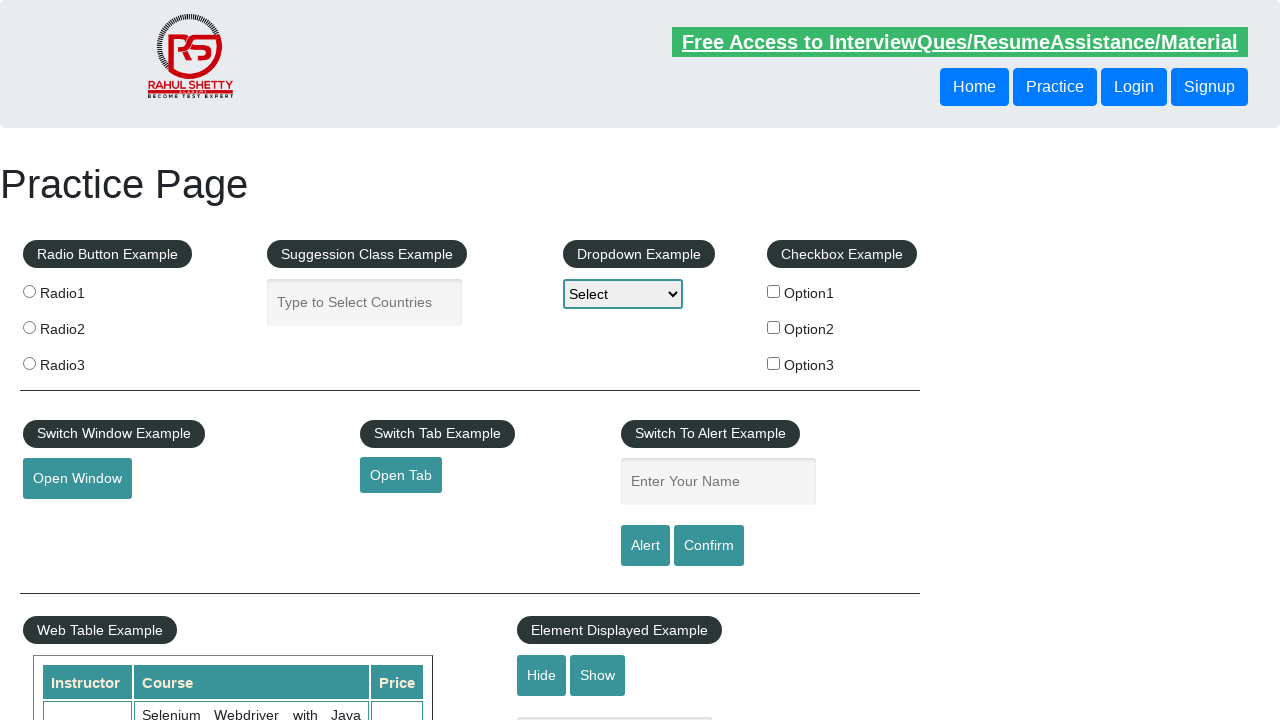

Verified footer link has valid href: #
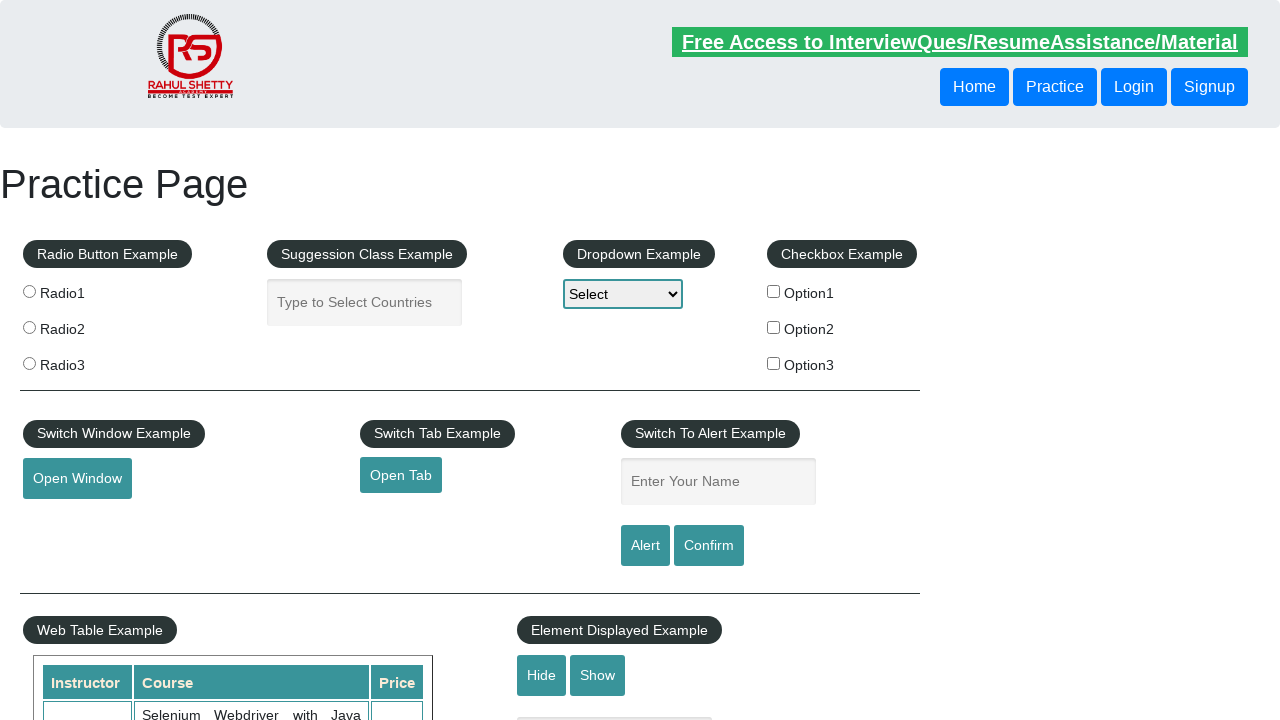

Verified footer link has valid href: #
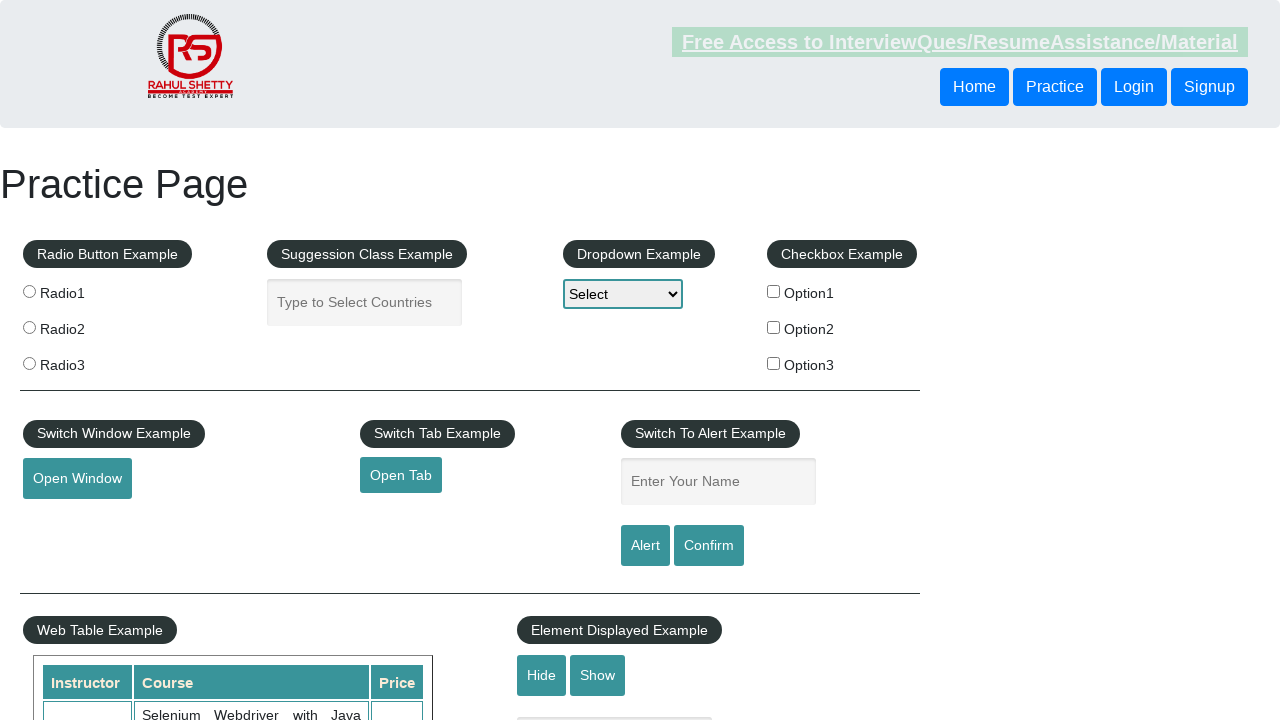

Verified footer link has valid href: #
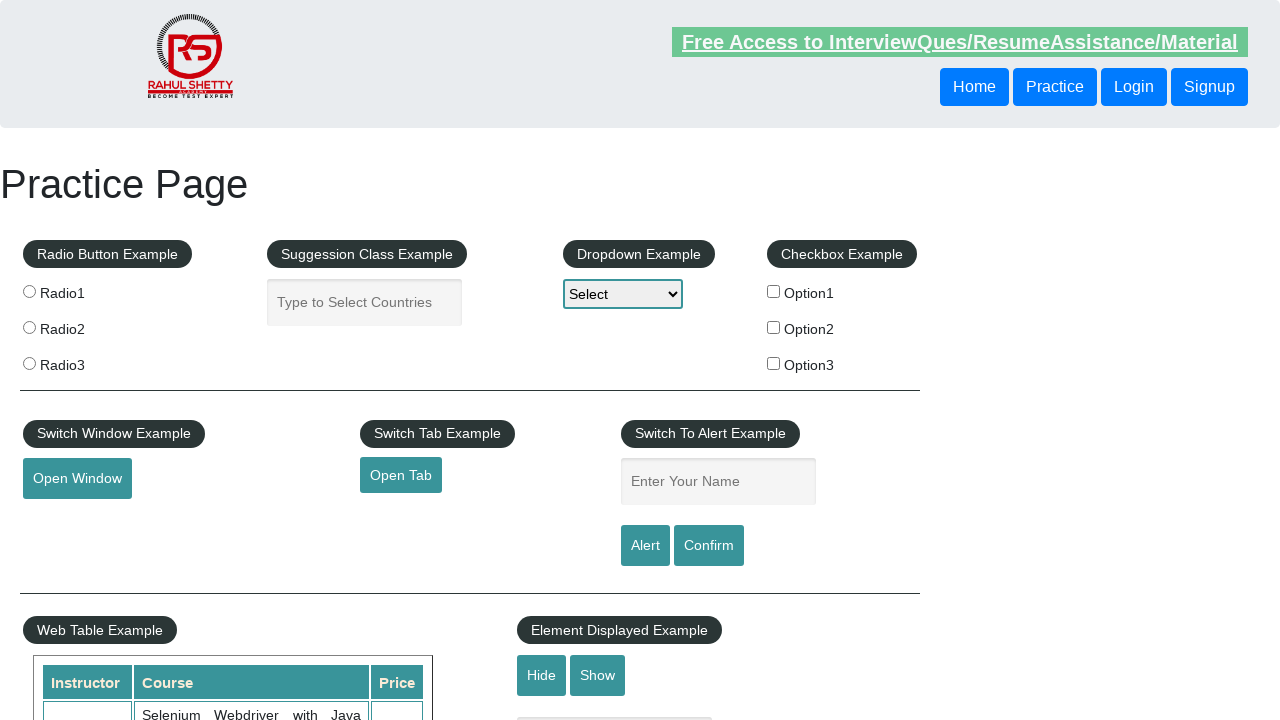

Verified footer link has valid href: #
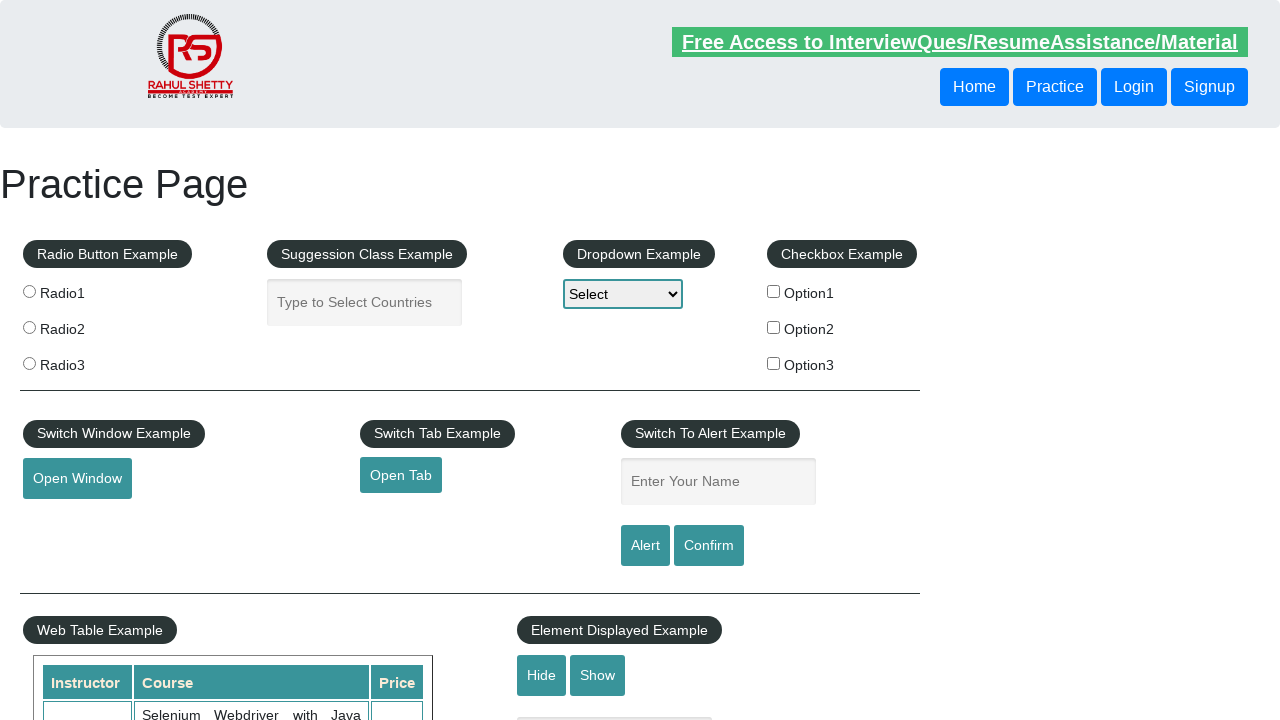

Verified footer link has valid href: #
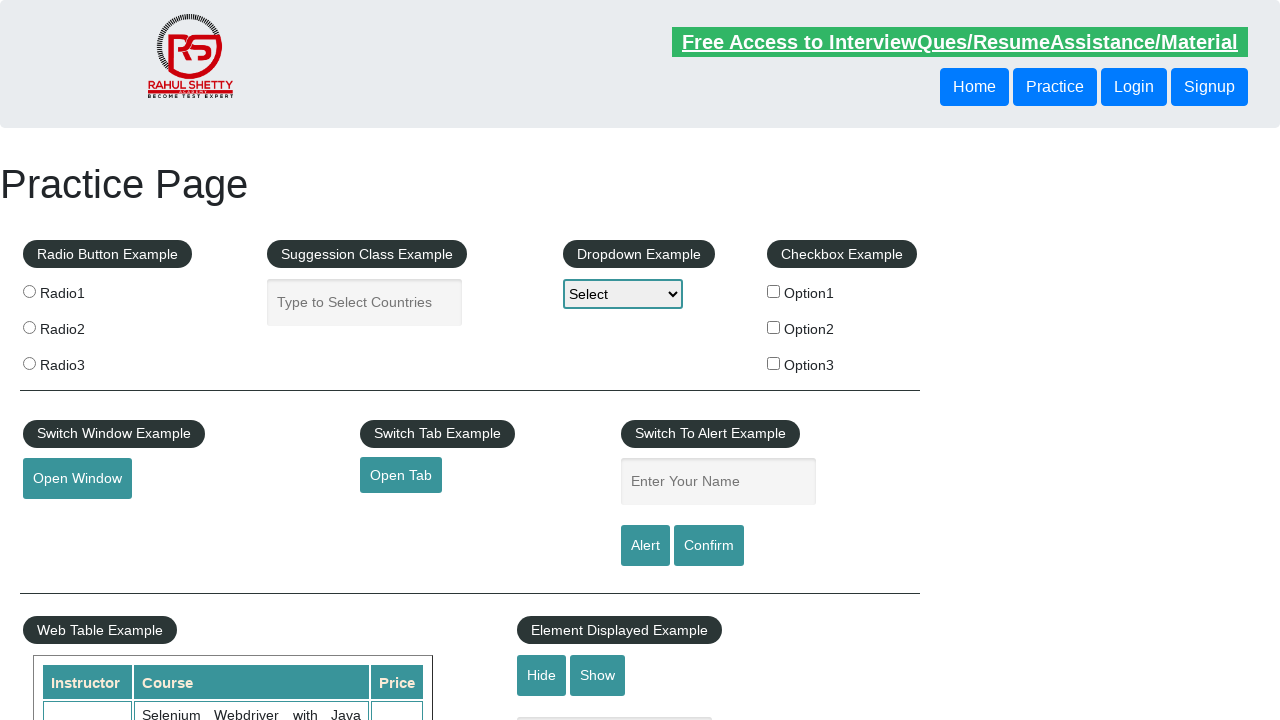

Verified footer link has valid href: #
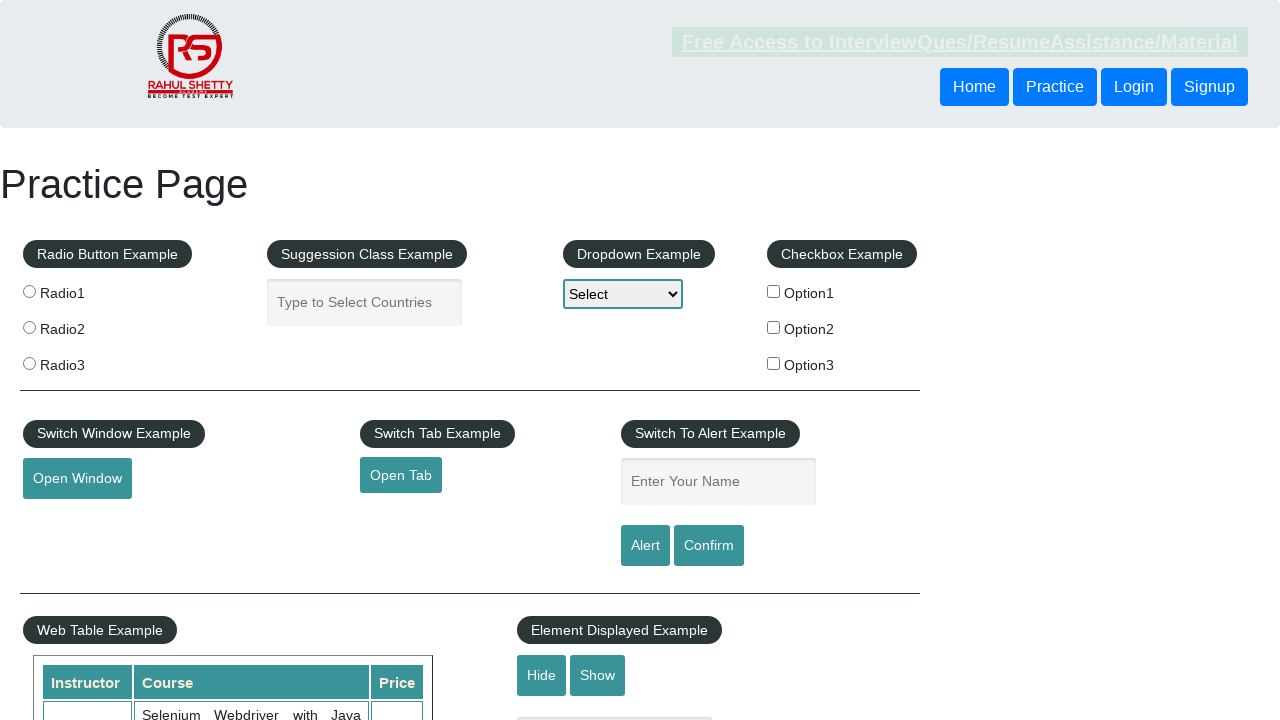

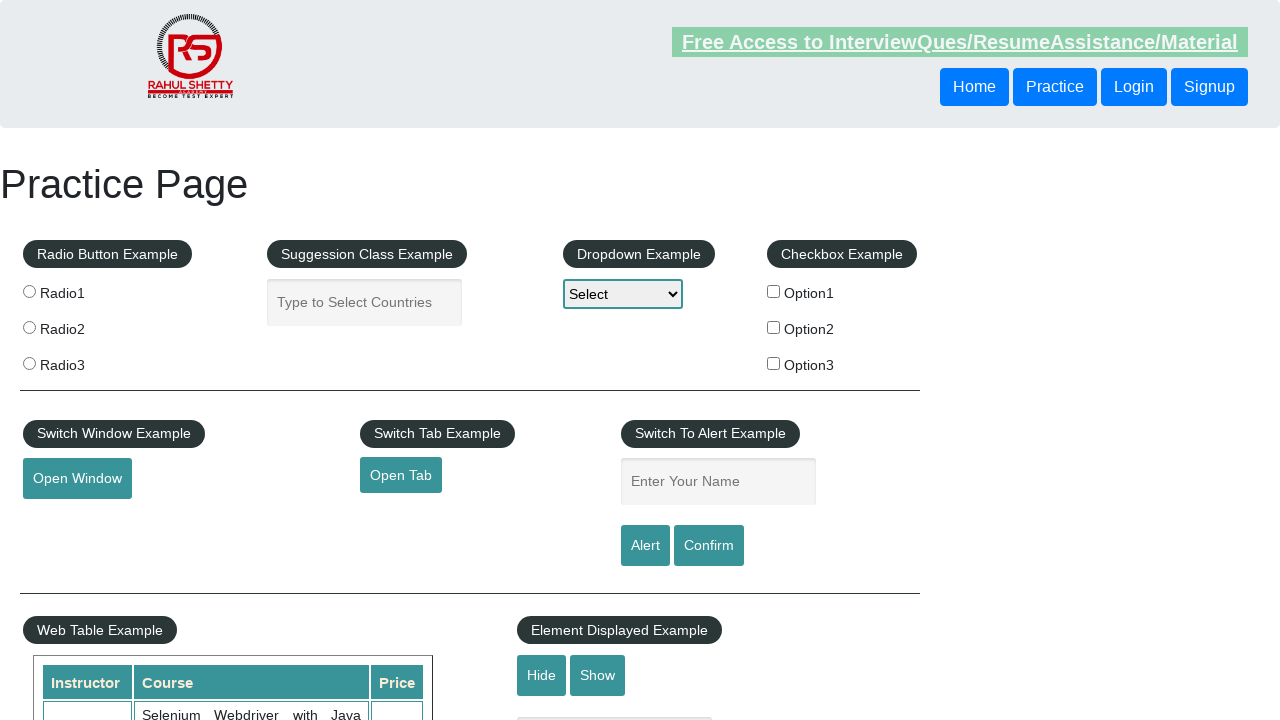